Draws a different shape pattern on a signature pad canvas using mouse drag actions, then clears it

Starting URL: http://szimek.github.io/signature_pad/

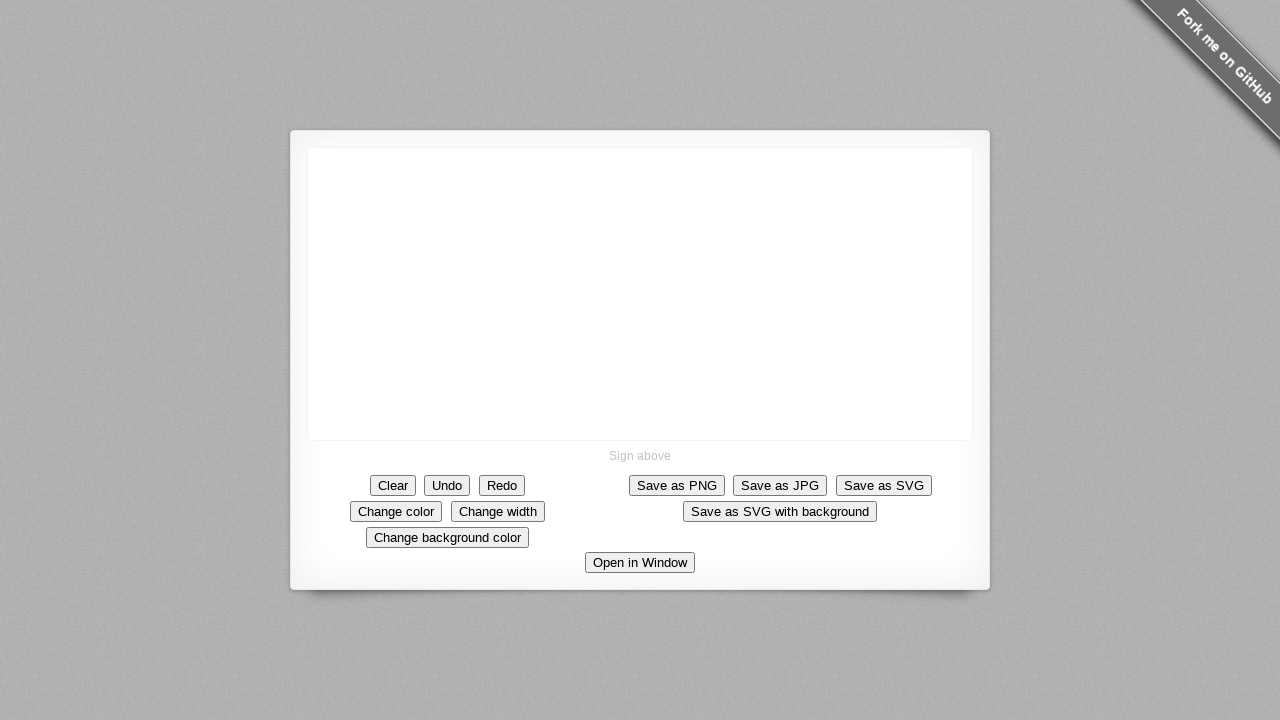

Located canvas element for signature pad
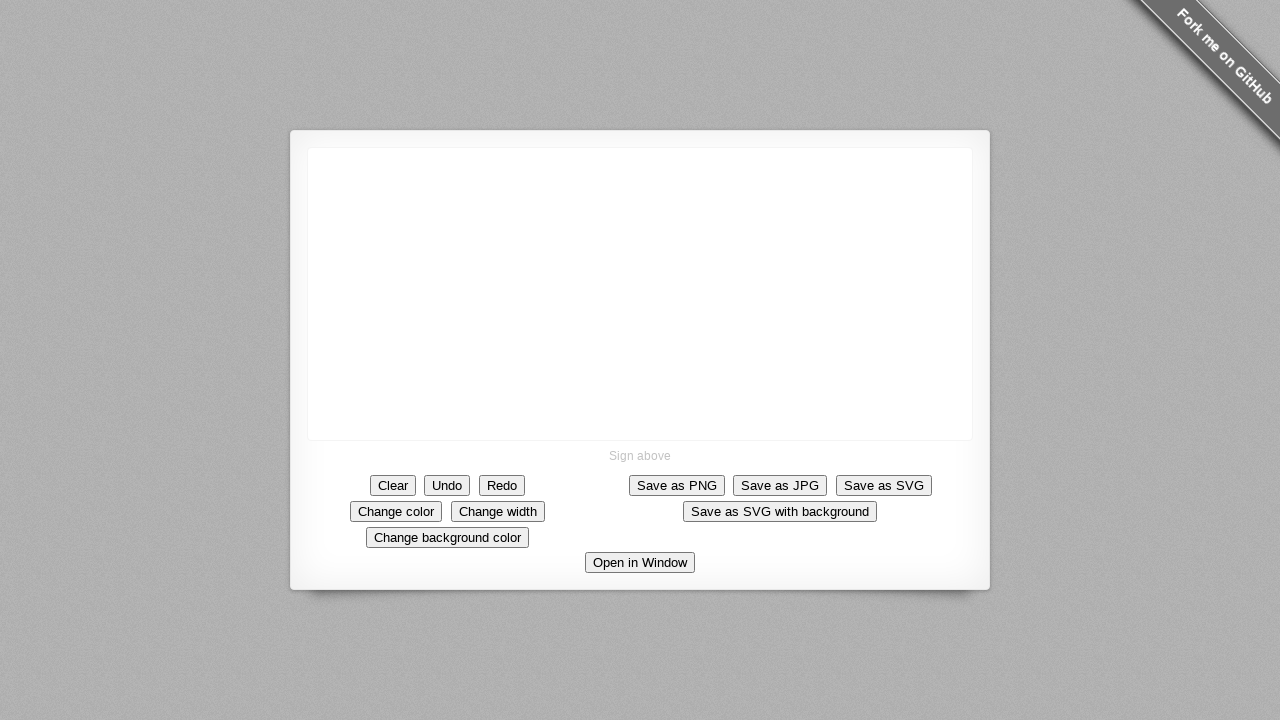

Retrieved canvas bounding box coordinates
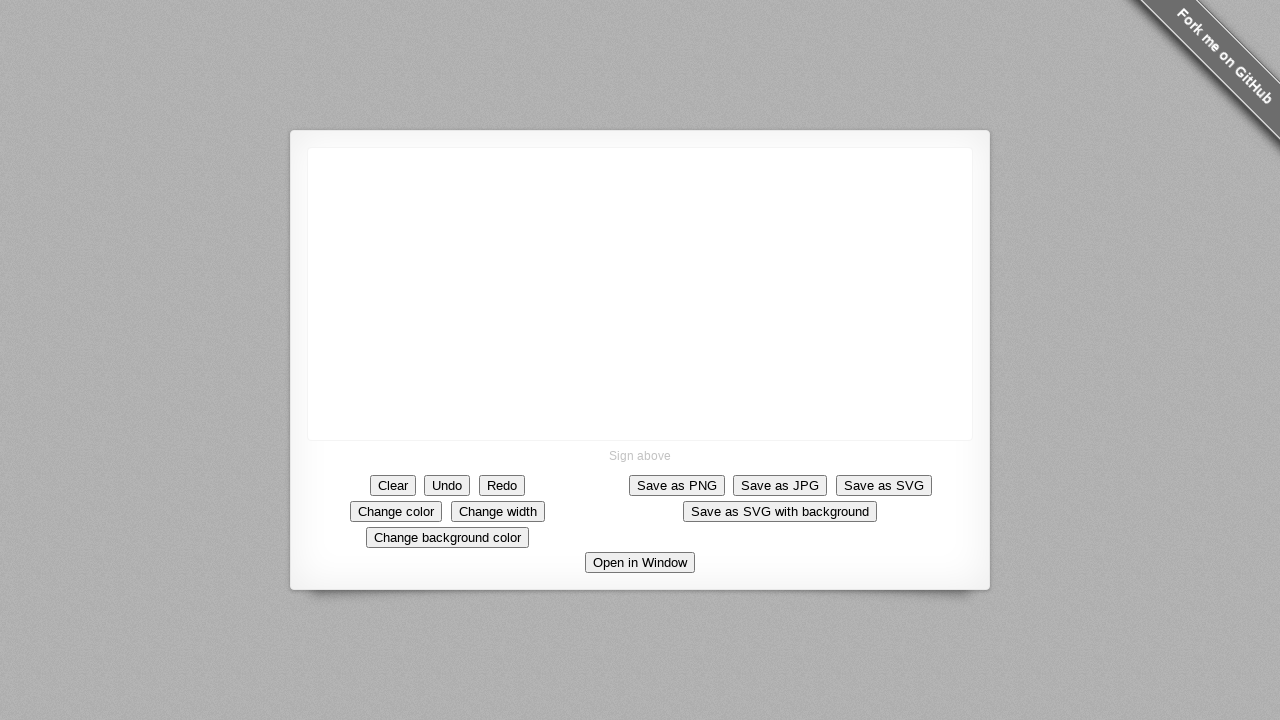

Moved mouse to center of canvas at (640, 294)
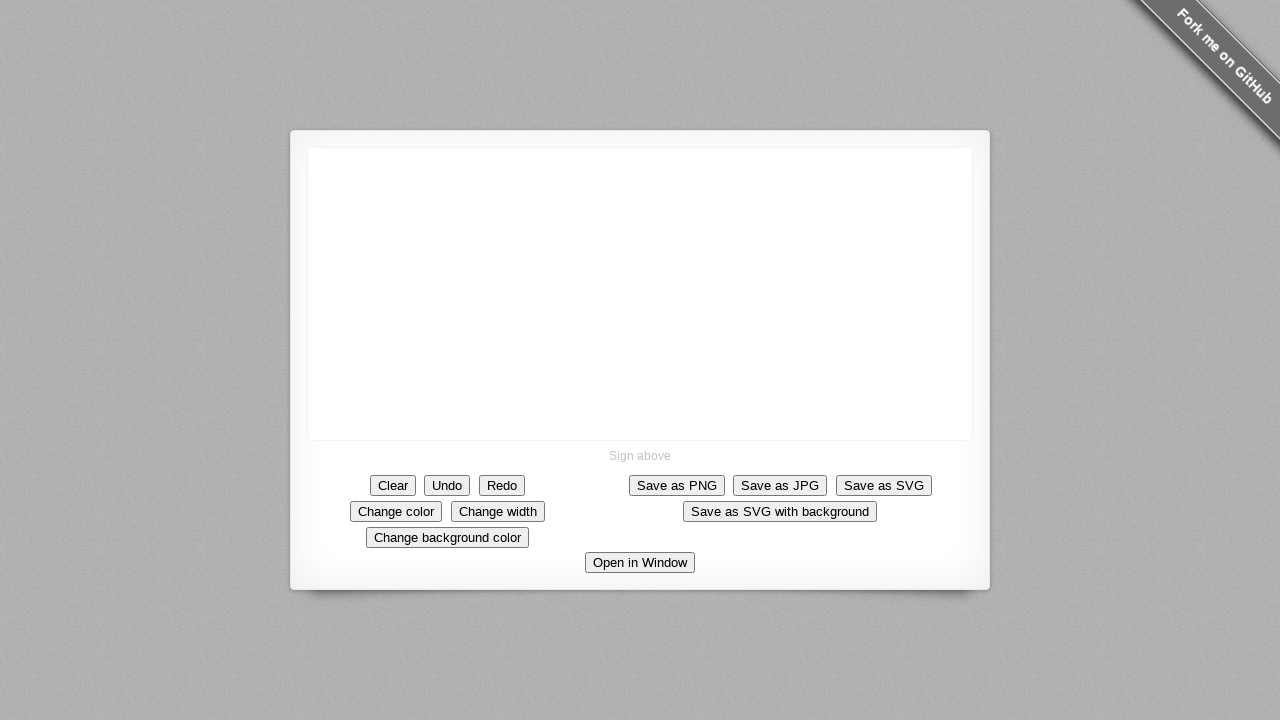

Pressed mouse button down to start drawing at (640, 294)
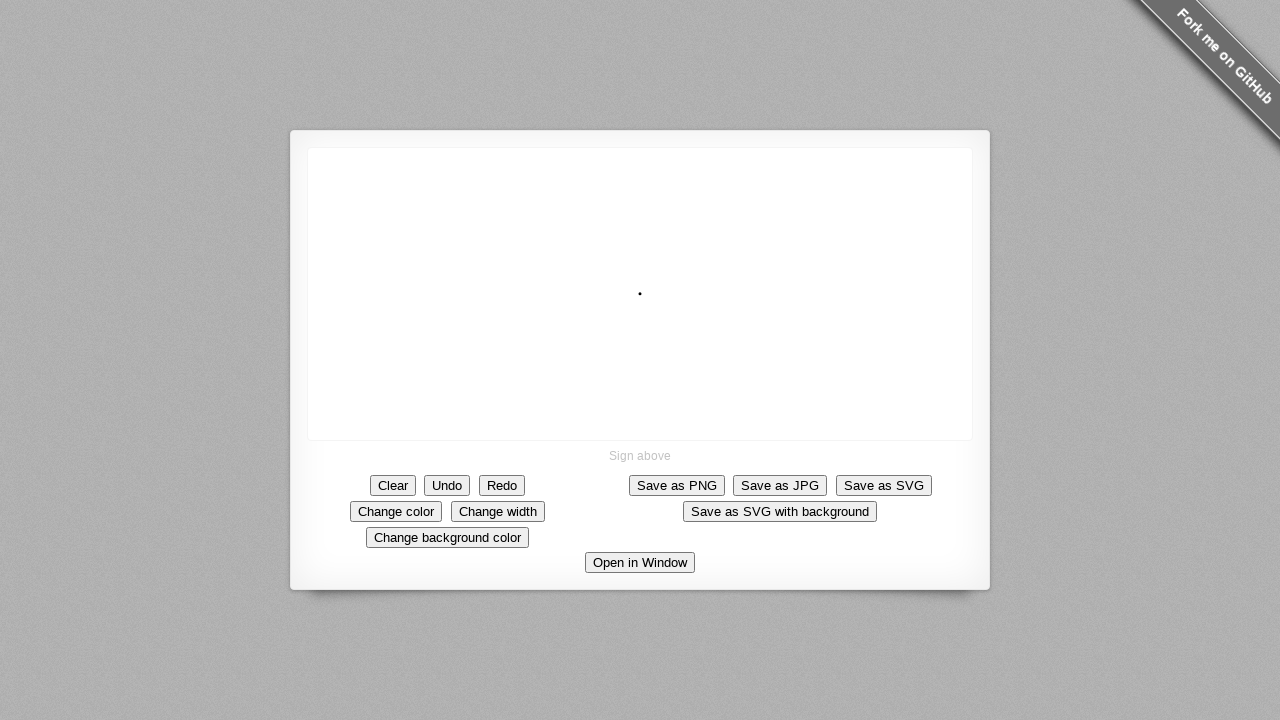

Drew diagonal line moving up-right at (690, 244)
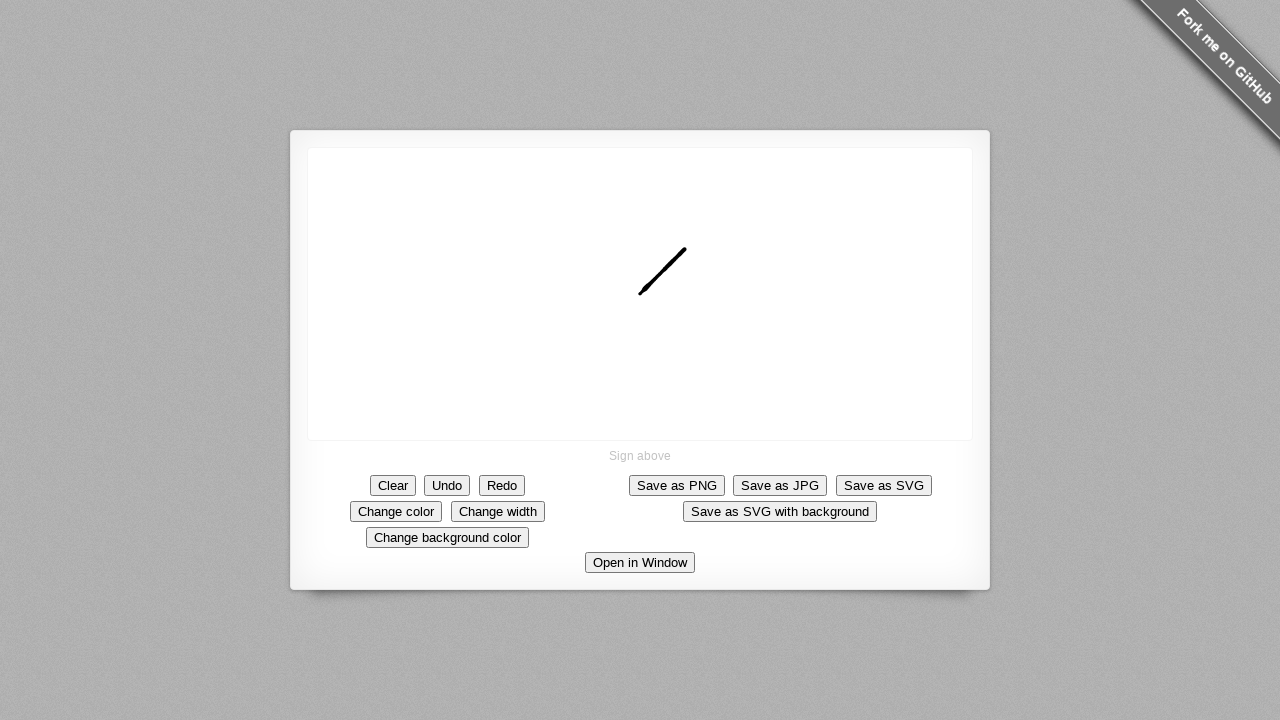

Drew vertical line moving downward at (690, 294)
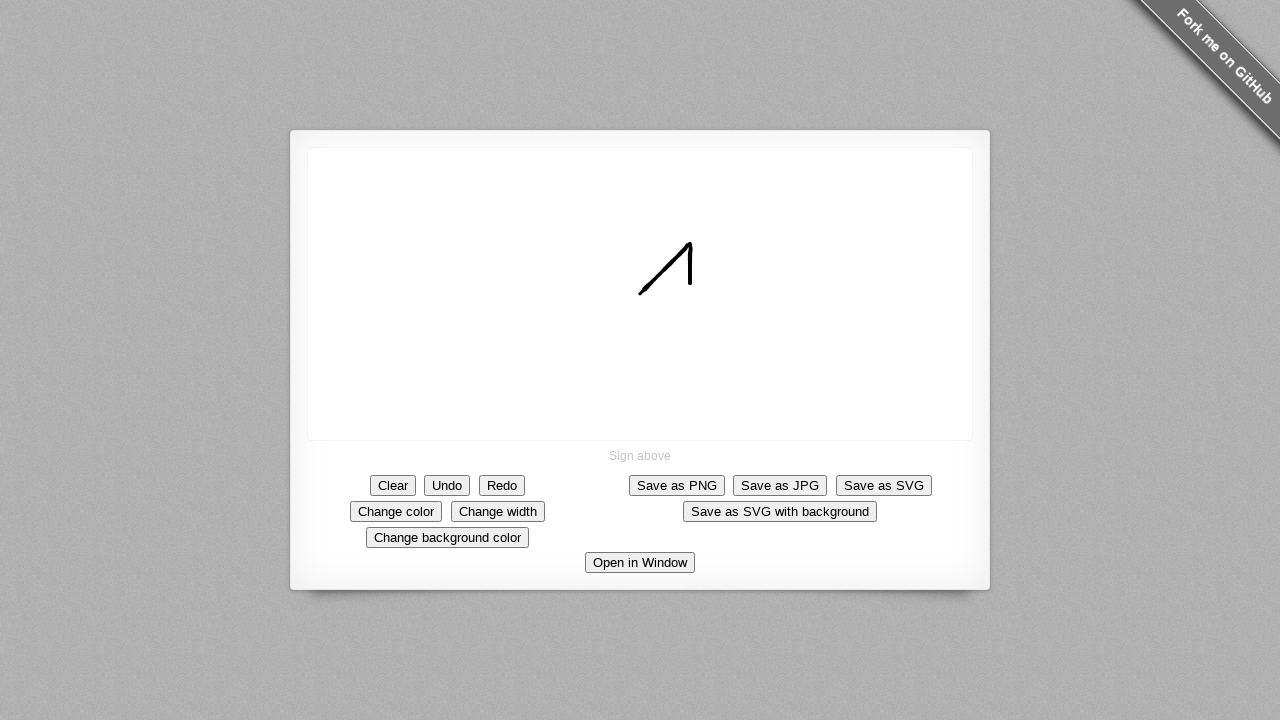

Drew horizontal line moving leftward at (640, 294)
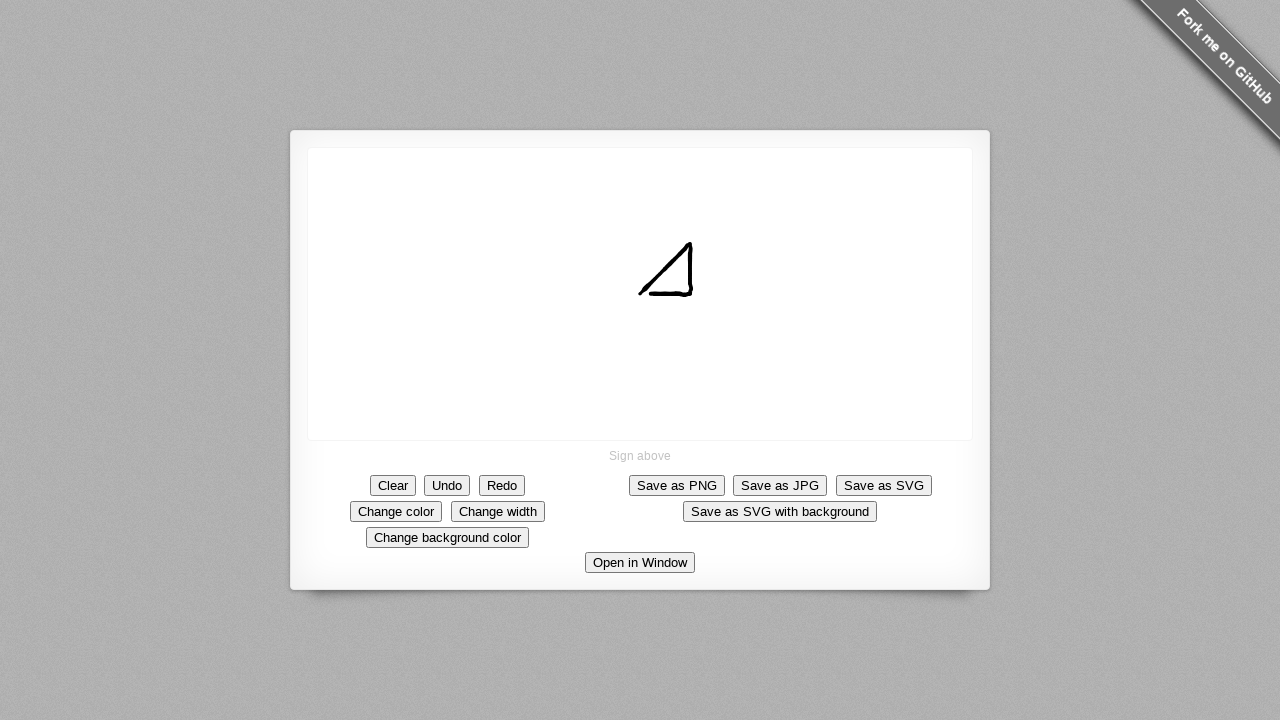

Released mouse button to complete shape pattern drawing at (640, 294)
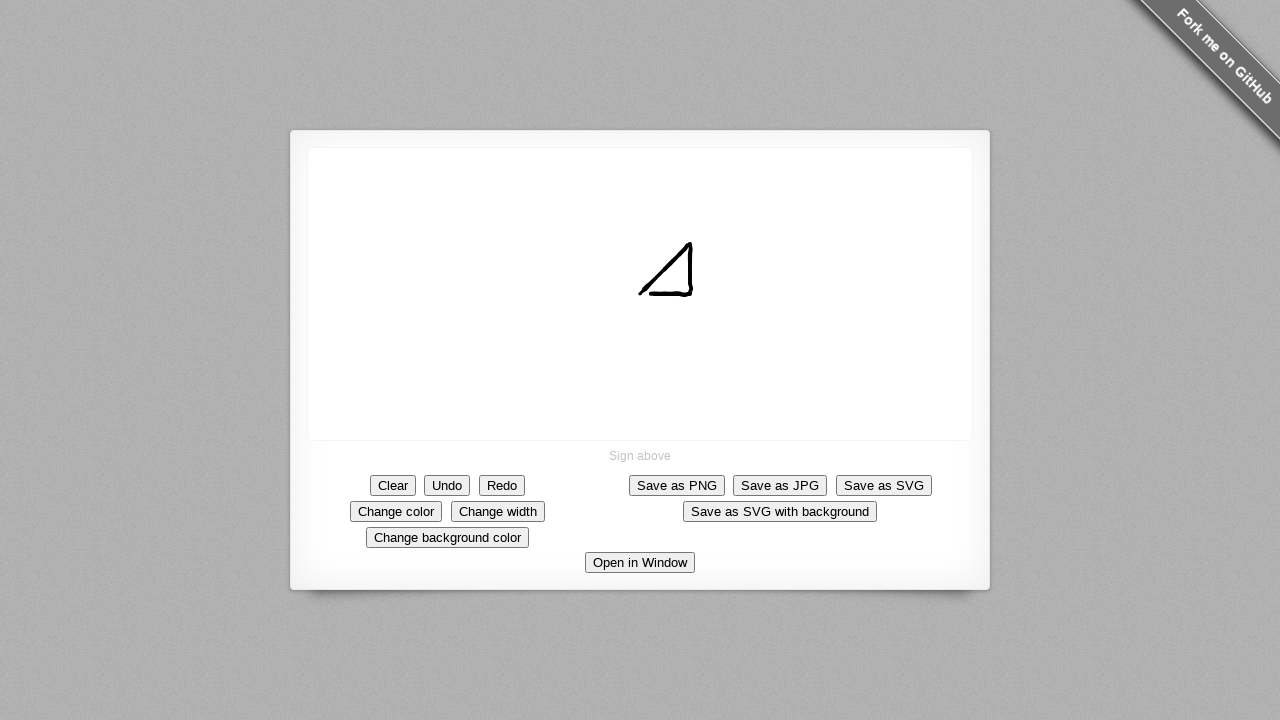

Clicked Clear button to erase the signature pad canvas at (393, 485) on text='Clear'
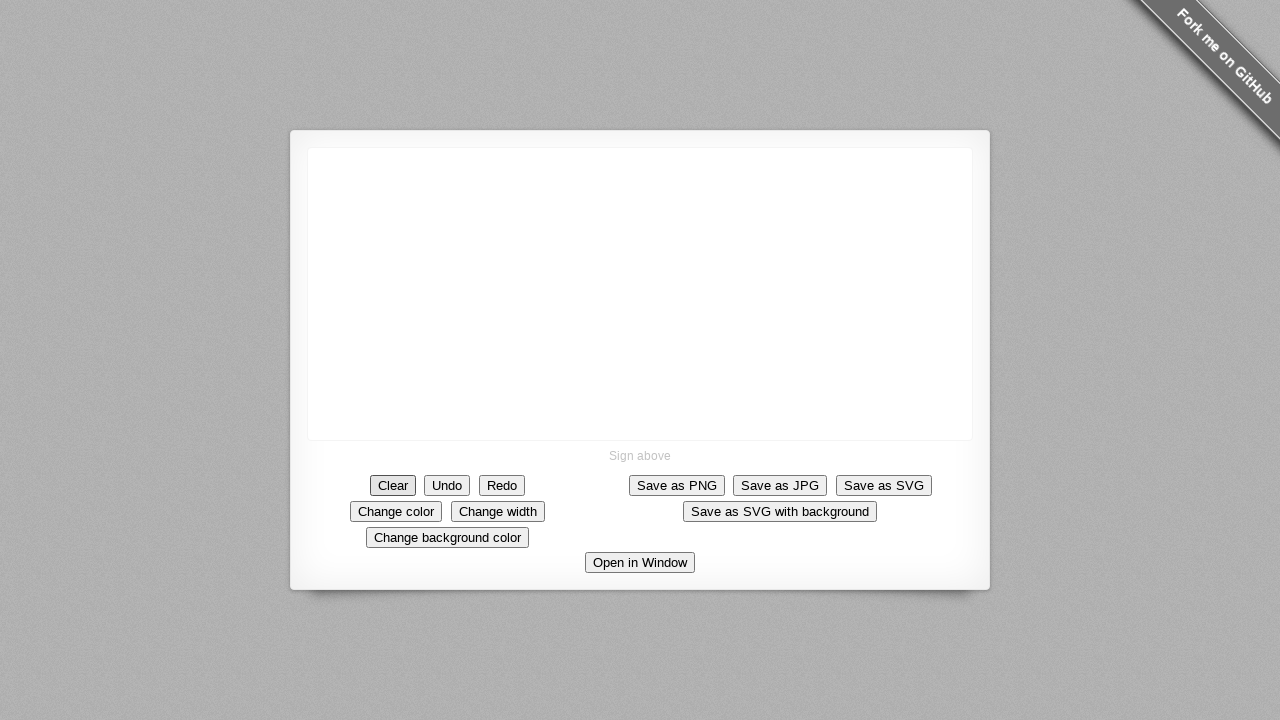

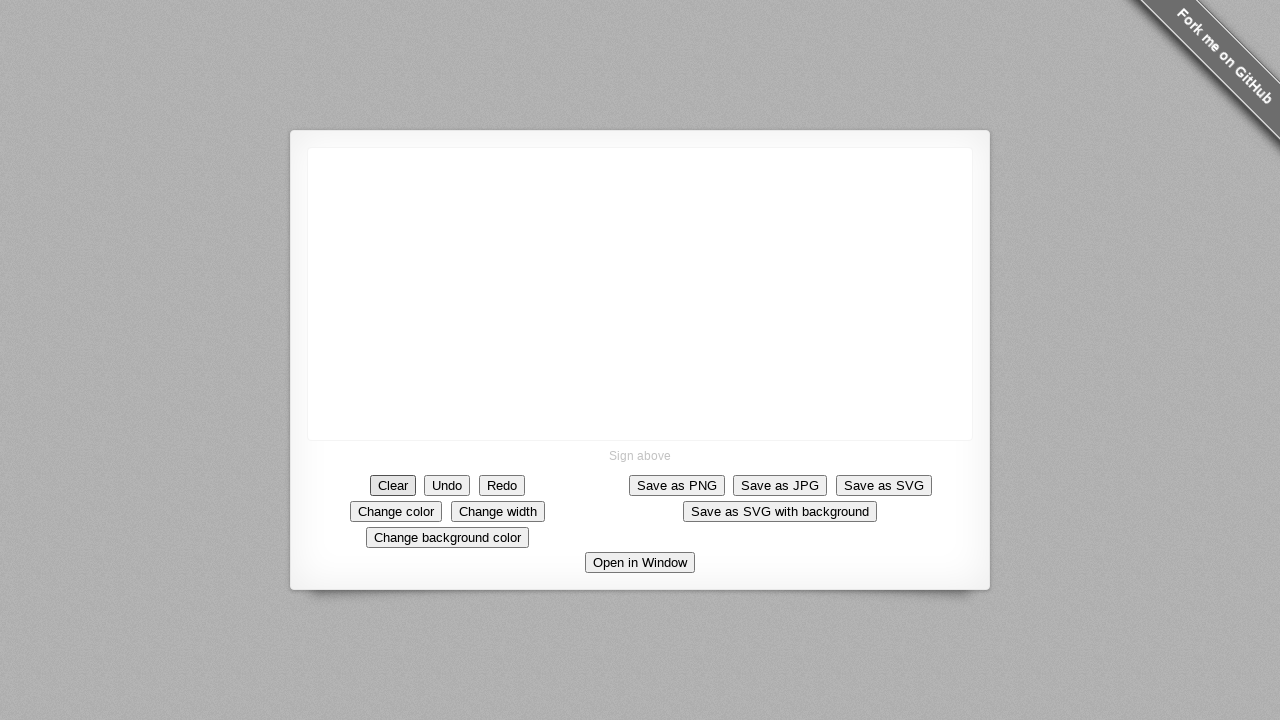